Tests clicking "Click Here" link to open a new window and verifying the new window has "New Window" heading

Starting URL: https://the-internet.herokuapp.com/windows

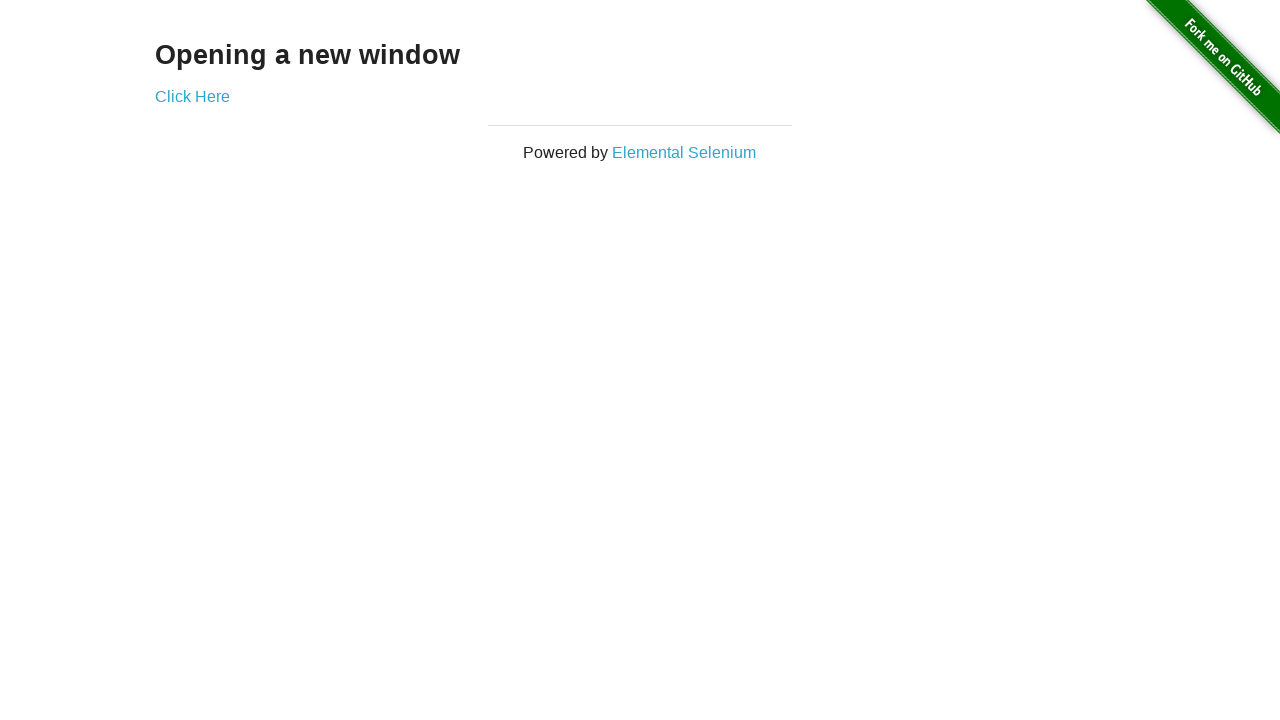

Clicked 'Click Here' link to open new window at (192, 96) on text='Click Here'
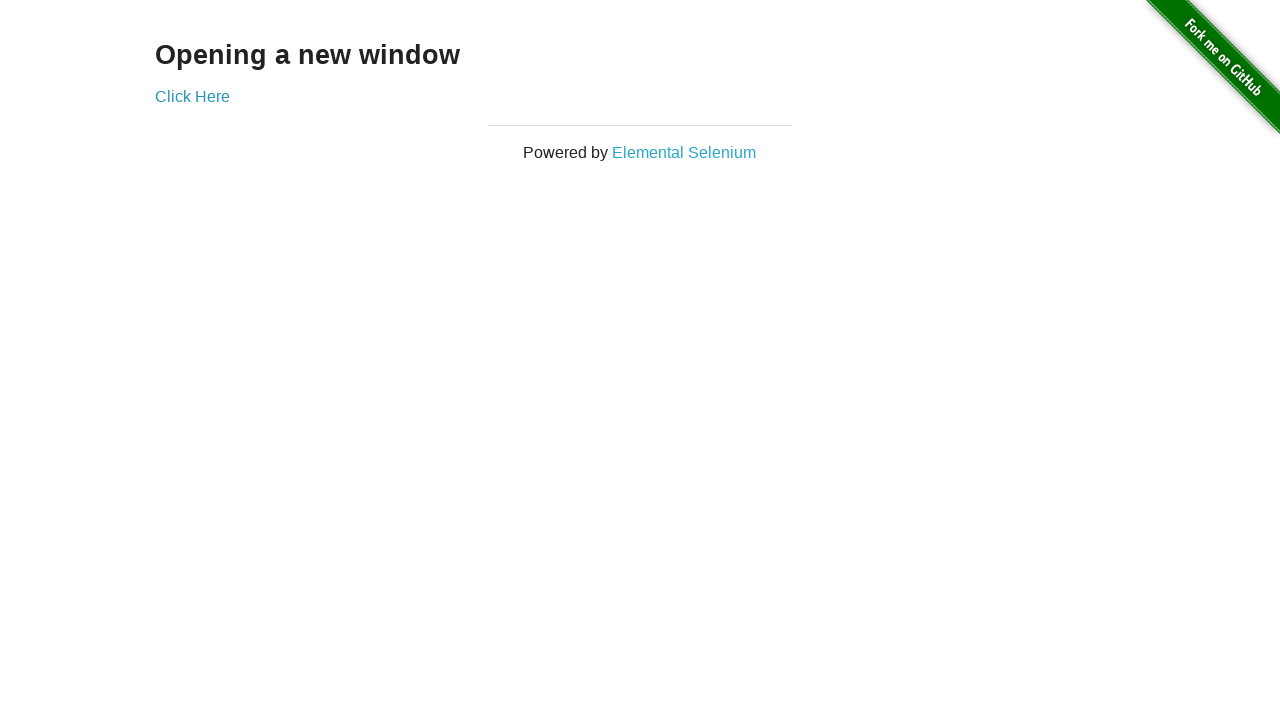

Waited for new window to open
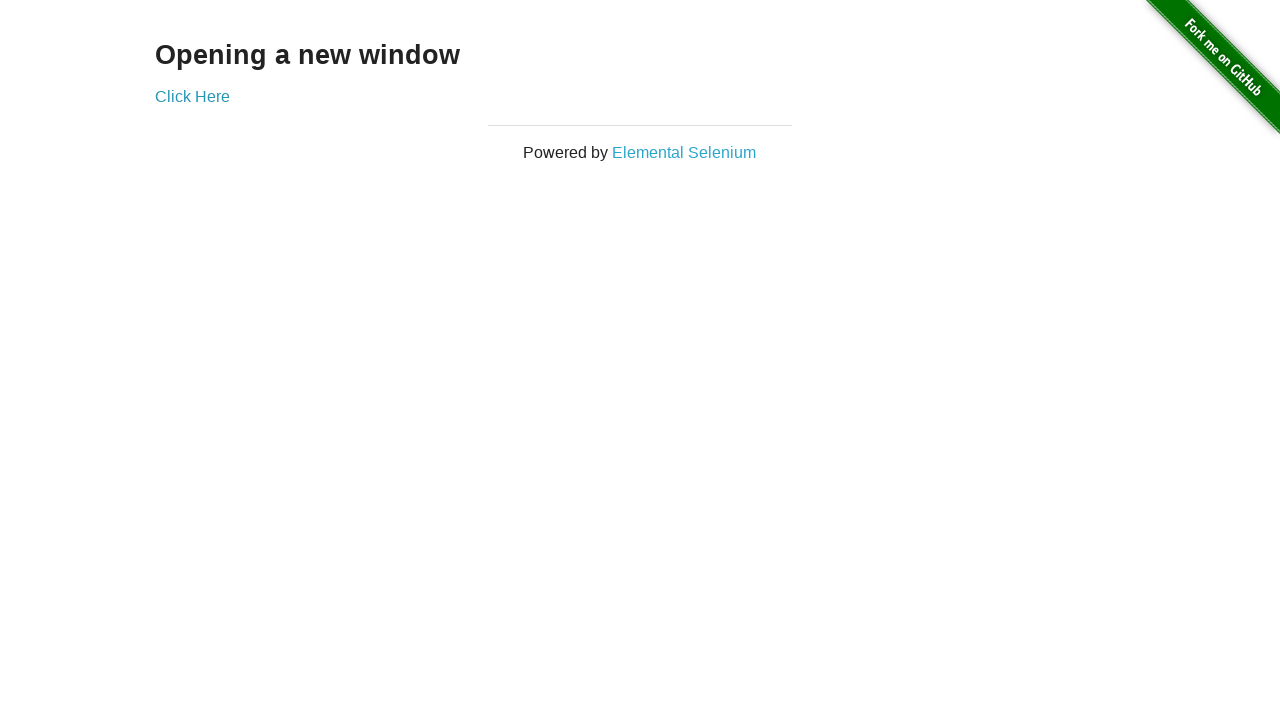

Retrieved all open pages from context
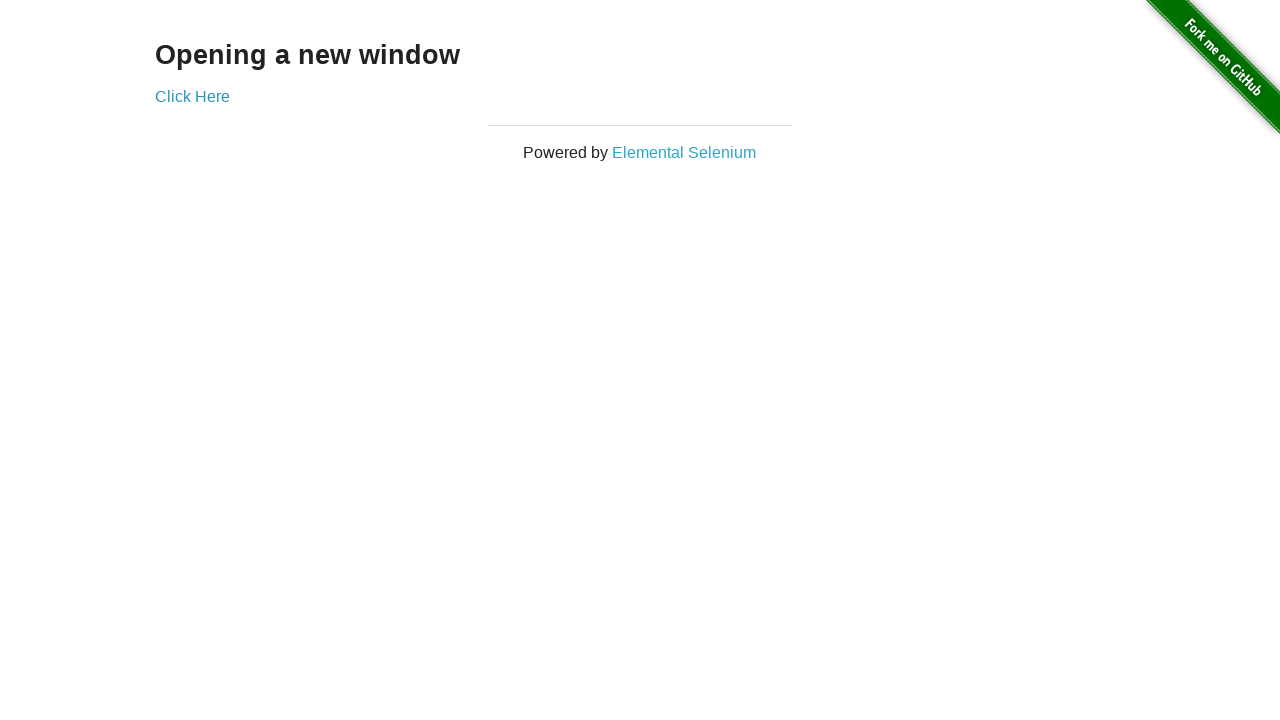

Selected the newly opened page
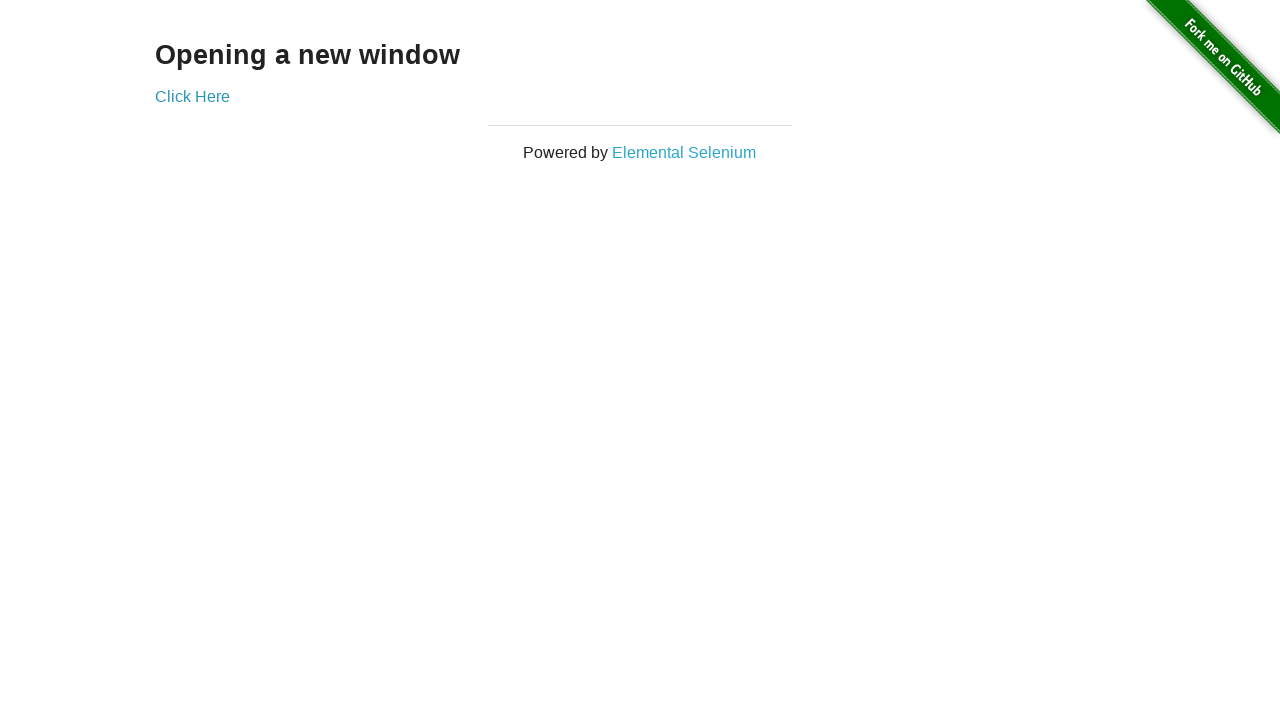

Waited for new page to load
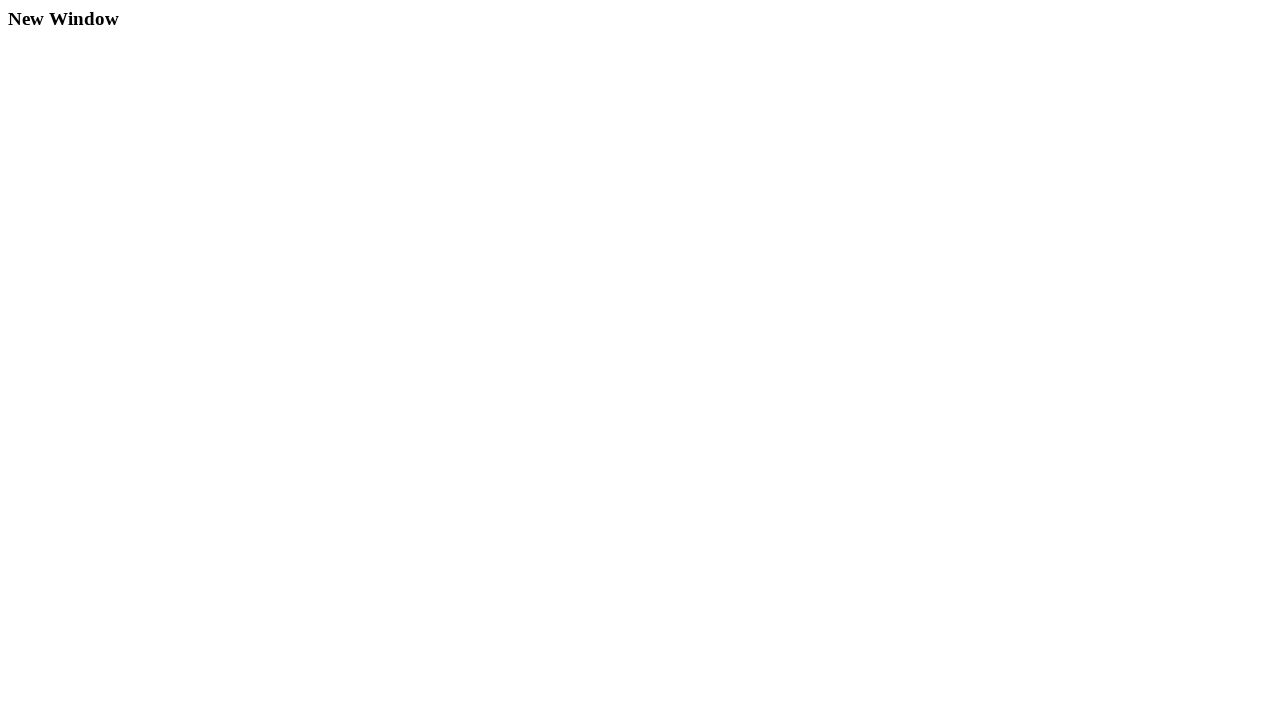

Verified 'New Window' heading exists on the new page
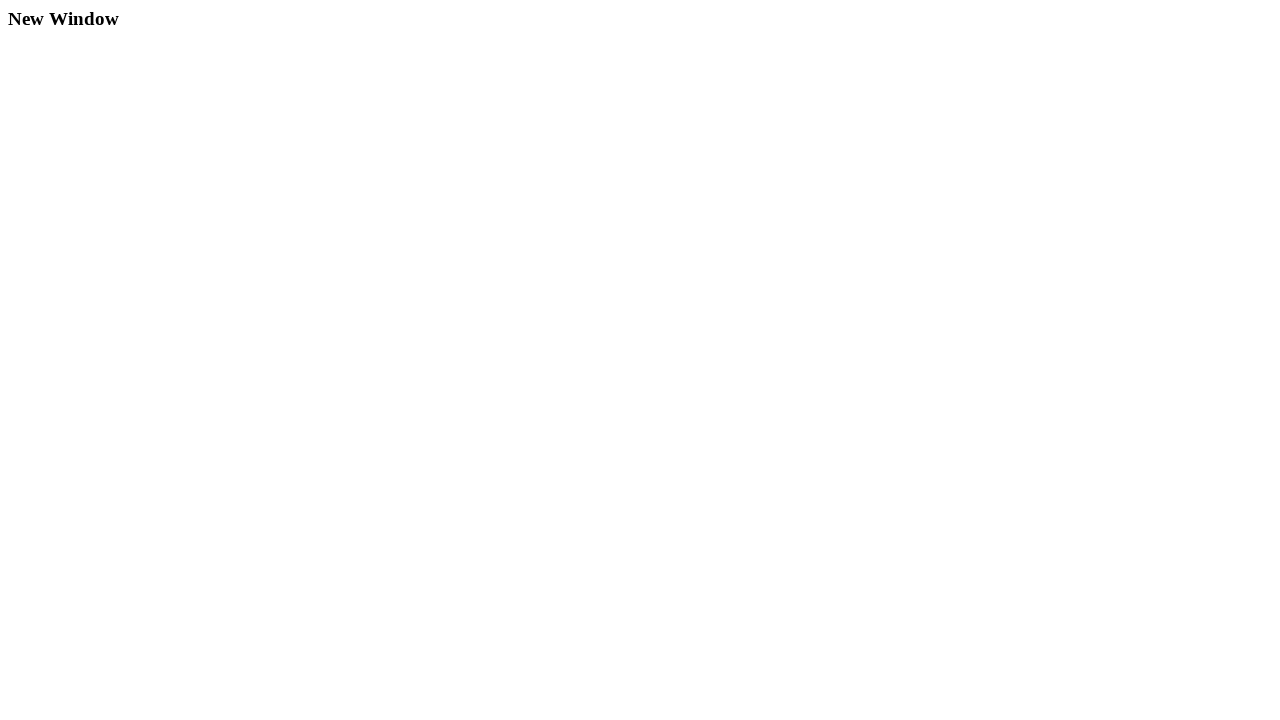

Retrieved new window title: New Window and URL: https://the-internet.herokuapp.com/windows/new
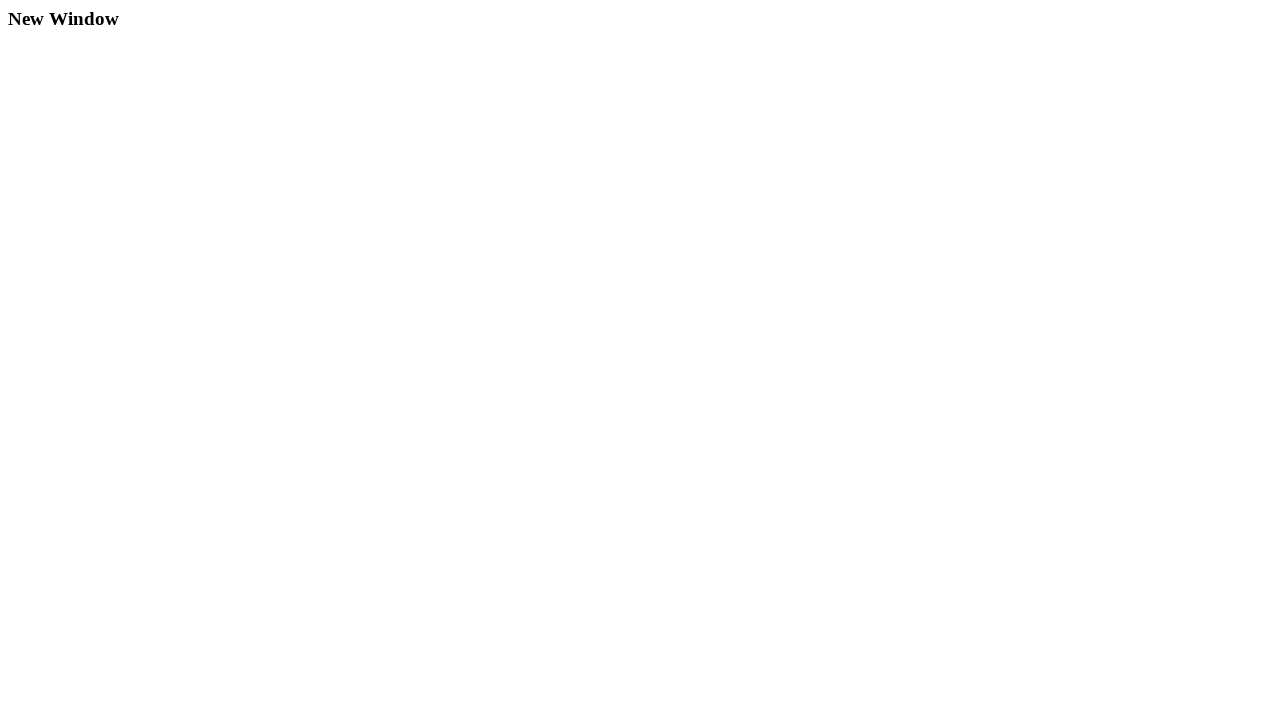

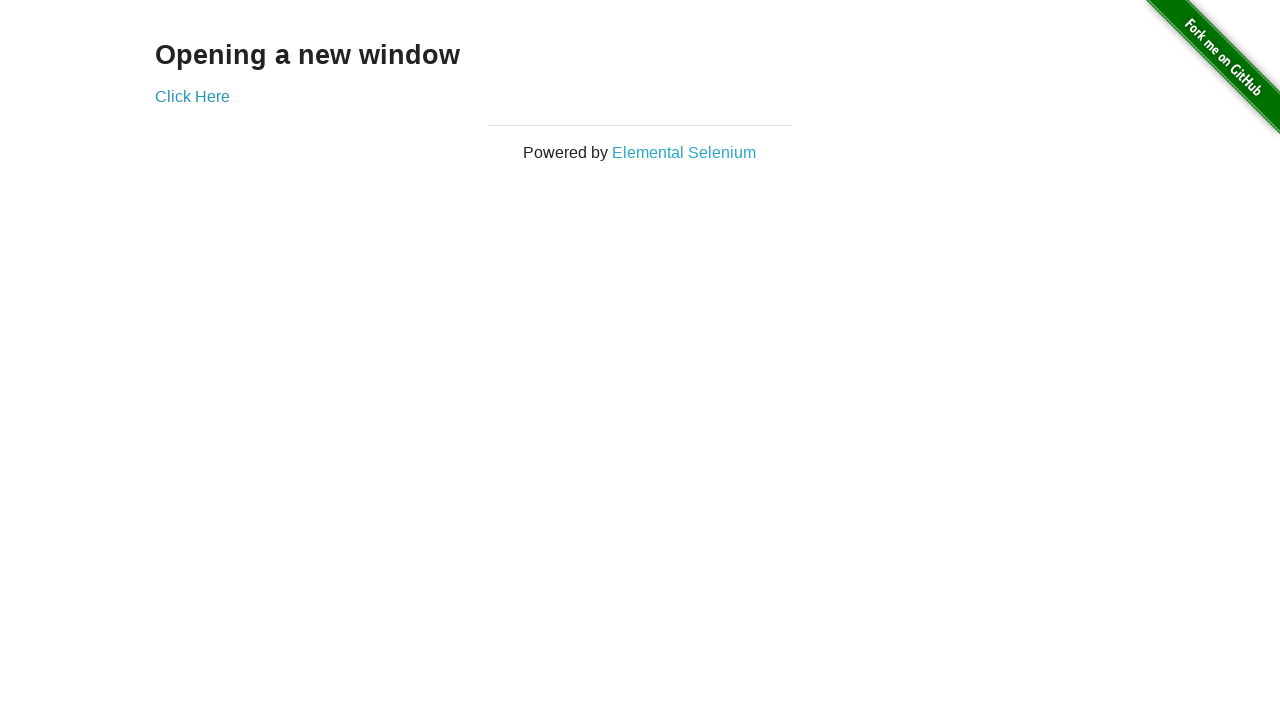